Tests that the Clear completed button removes completed items when clicked

Starting URL: https://demo.playwright.dev/todomvc

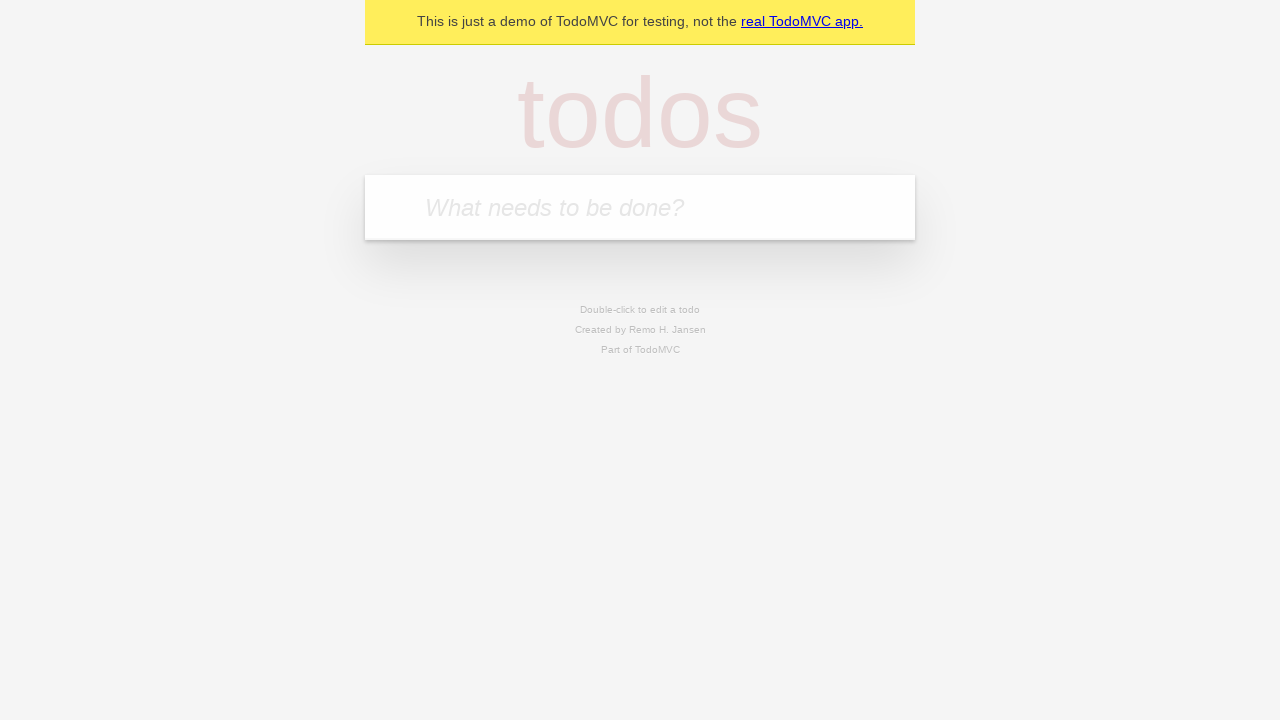

Filled todo input with 'buy some cheese' on internal:attr=[placeholder="What needs to be done?"i]
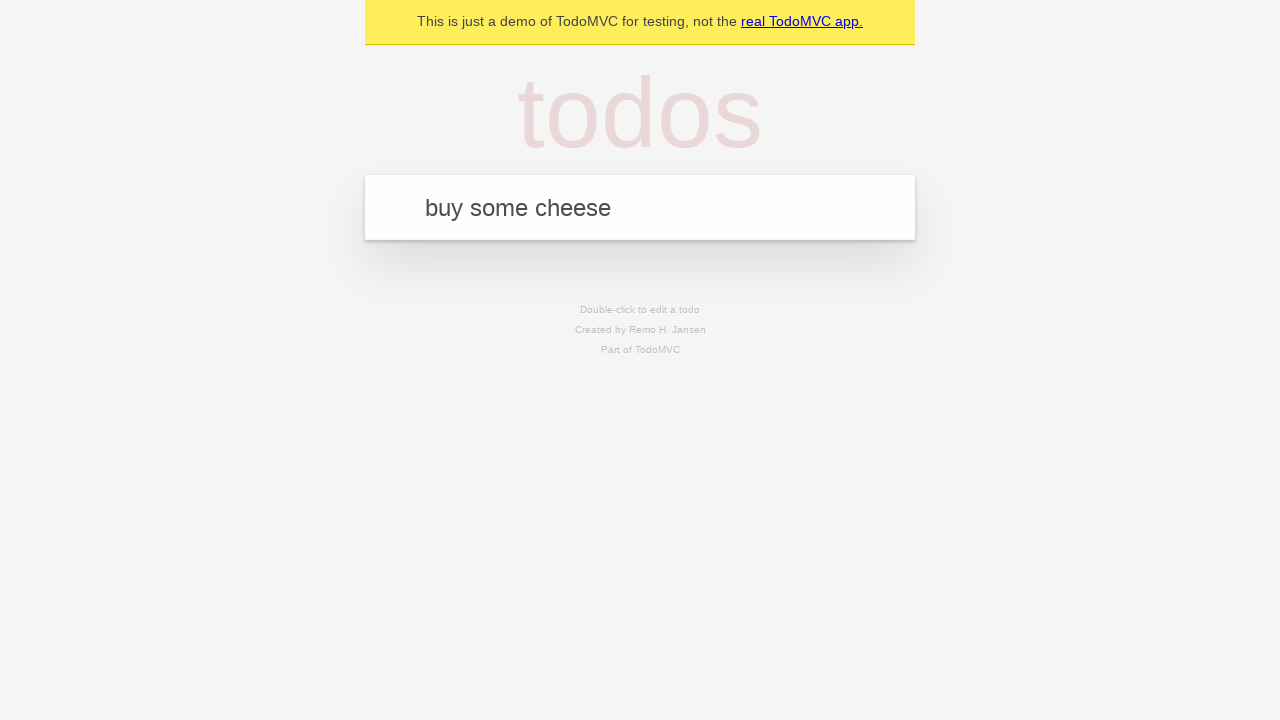

Pressed Enter to create first todo on internal:attr=[placeholder="What needs to be done?"i]
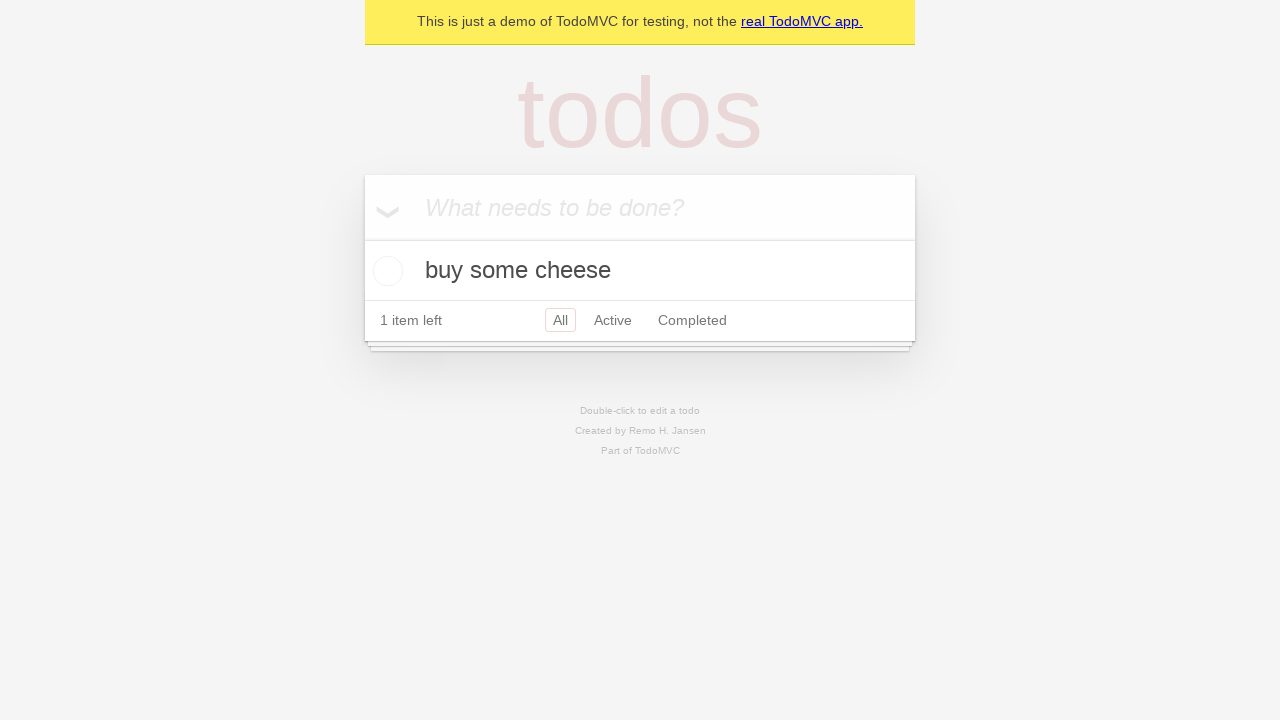

Filled todo input with 'feed the cat' on internal:attr=[placeholder="What needs to be done?"i]
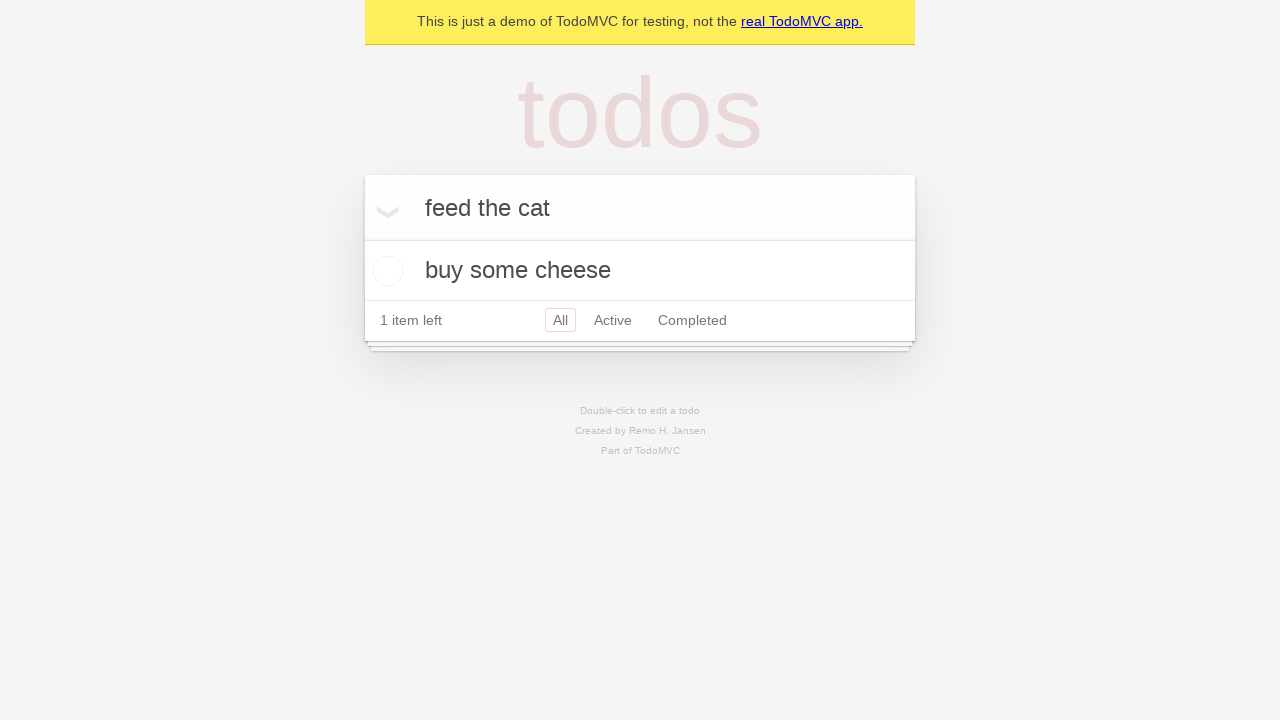

Pressed Enter to create second todo on internal:attr=[placeholder="What needs to be done?"i]
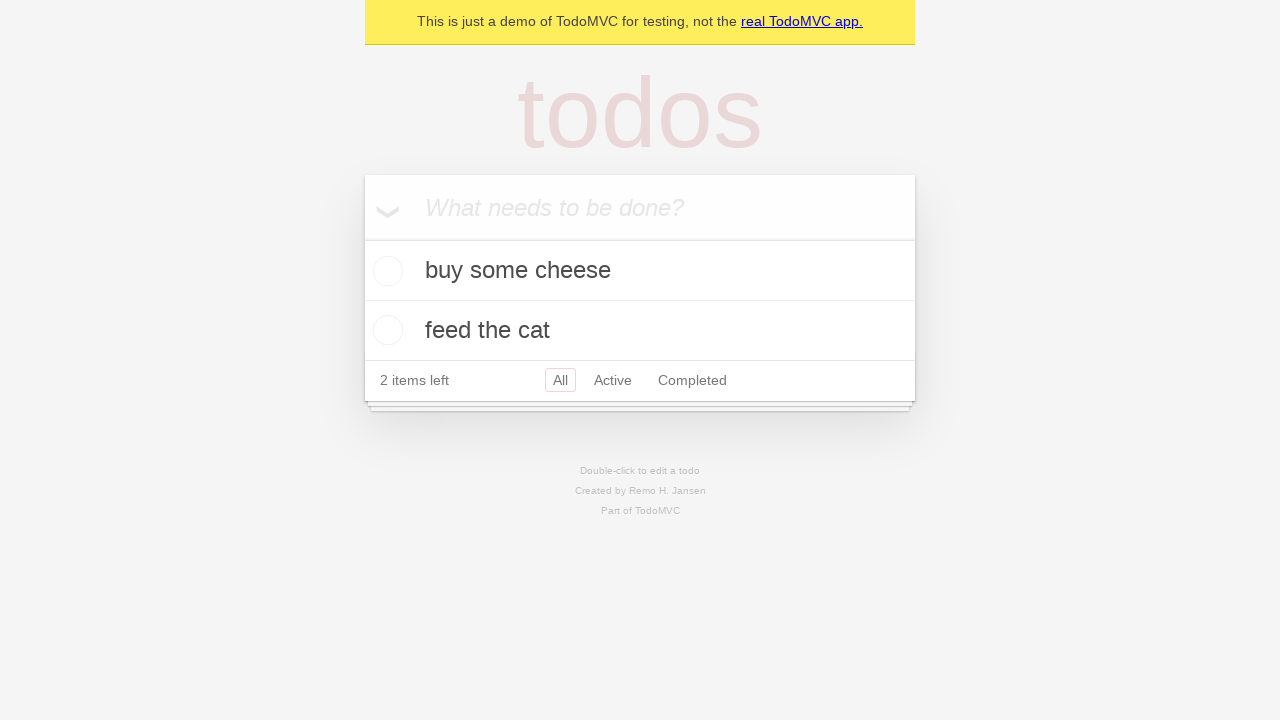

Filled todo input with 'book a doctors appointment' on internal:attr=[placeholder="What needs to be done?"i]
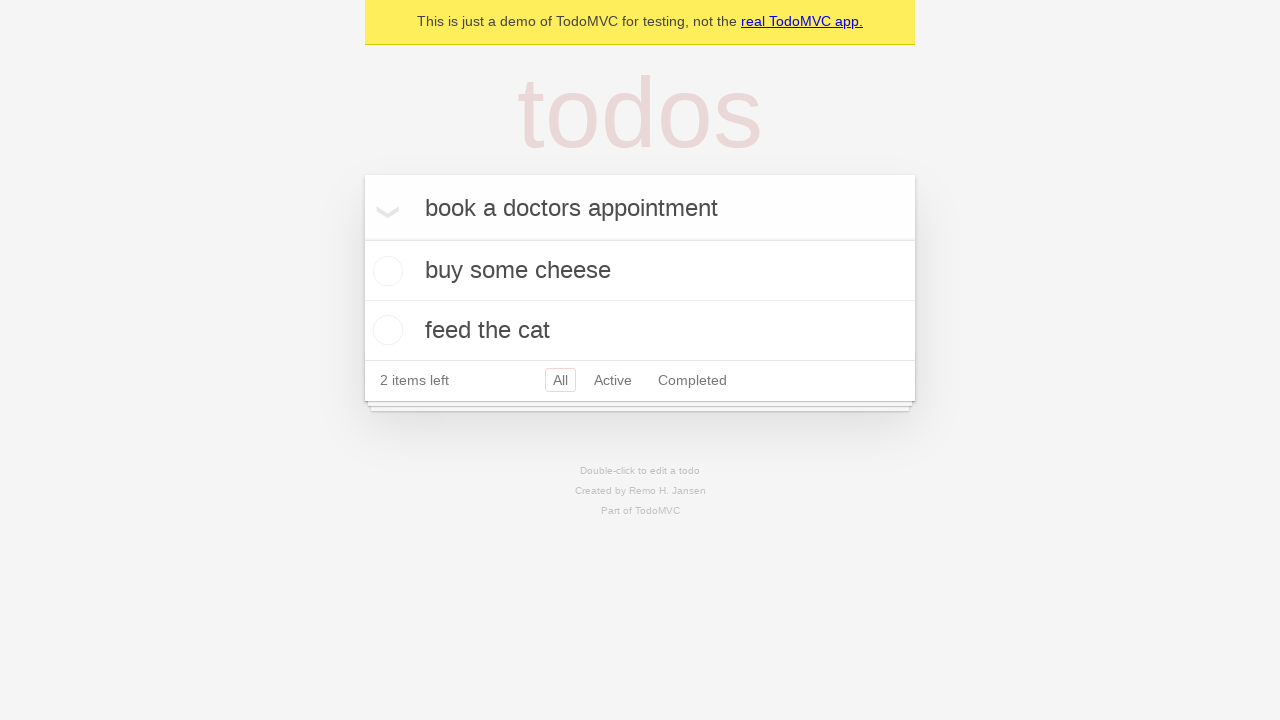

Pressed Enter to create third todo on internal:attr=[placeholder="What needs to be done?"i]
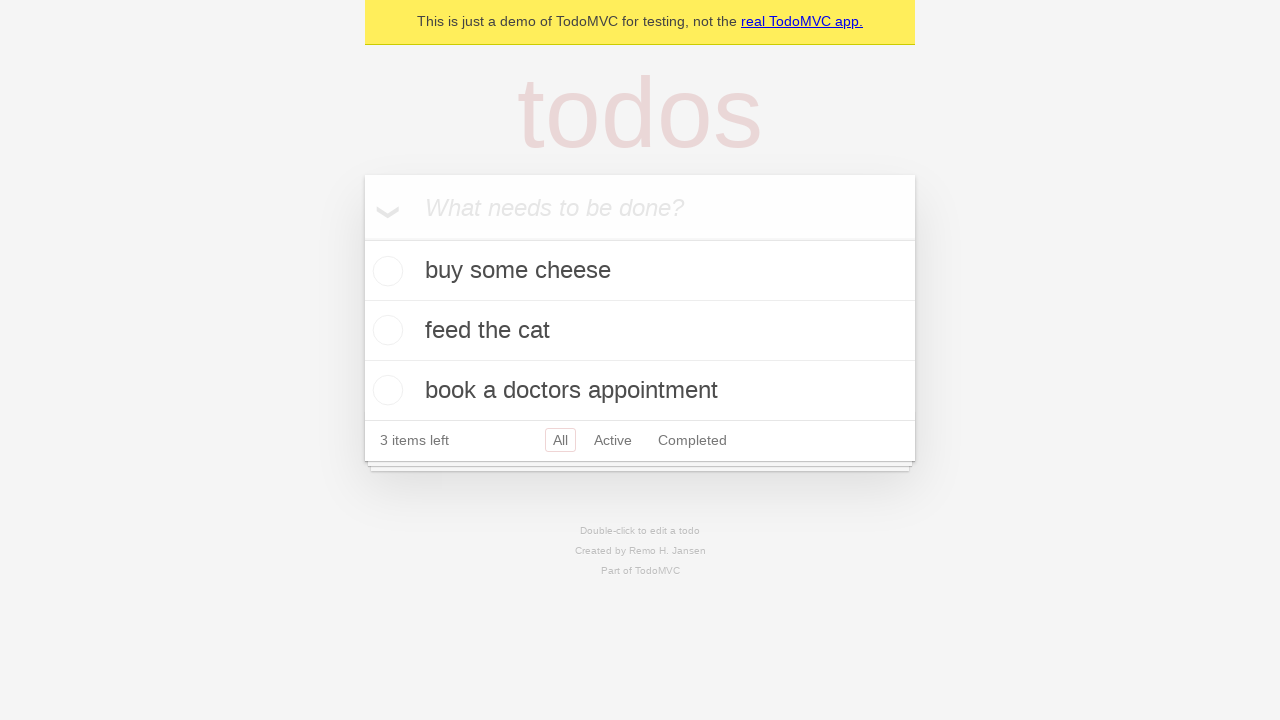

Checked the second todo item (feed the cat) at (385, 330) on internal:testid=[data-testid="todo-item"s] >> nth=1 >> internal:role=checkbox
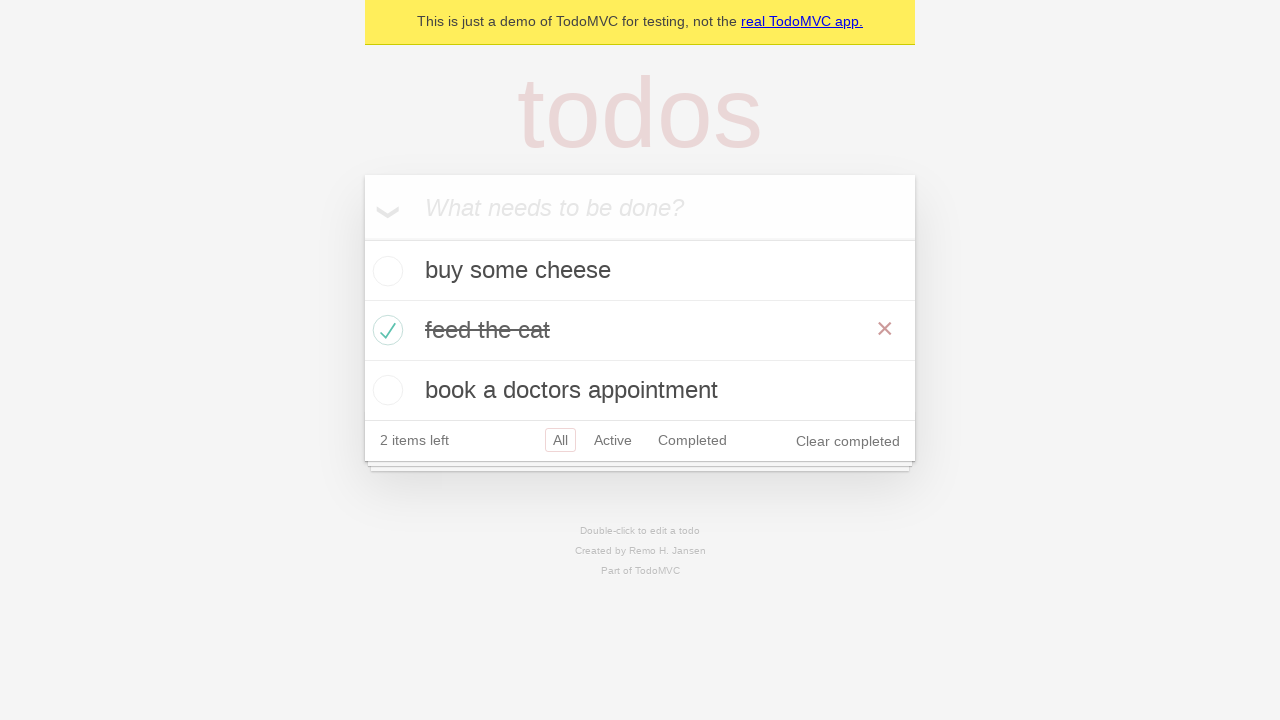

Clicked Clear completed button to remove completed items at (848, 441) on internal:role=button[name="Clear completed"i]
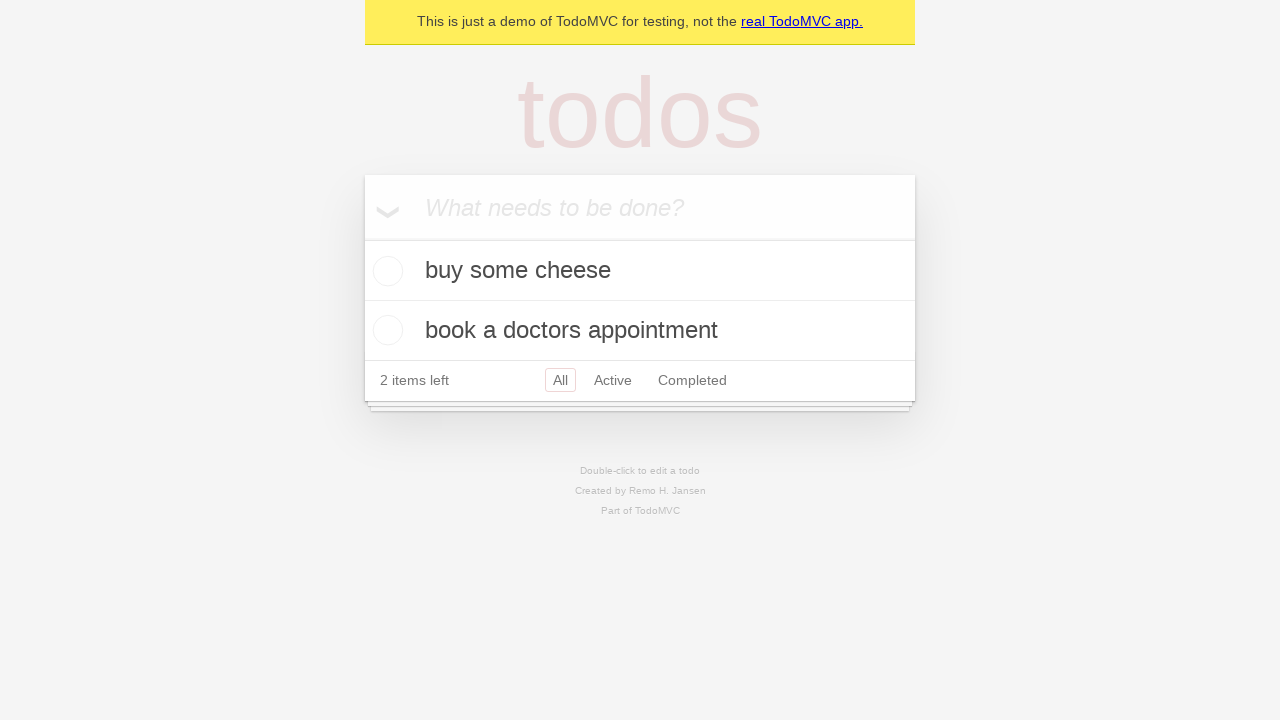

Verified that todo items are present after clearing completed items
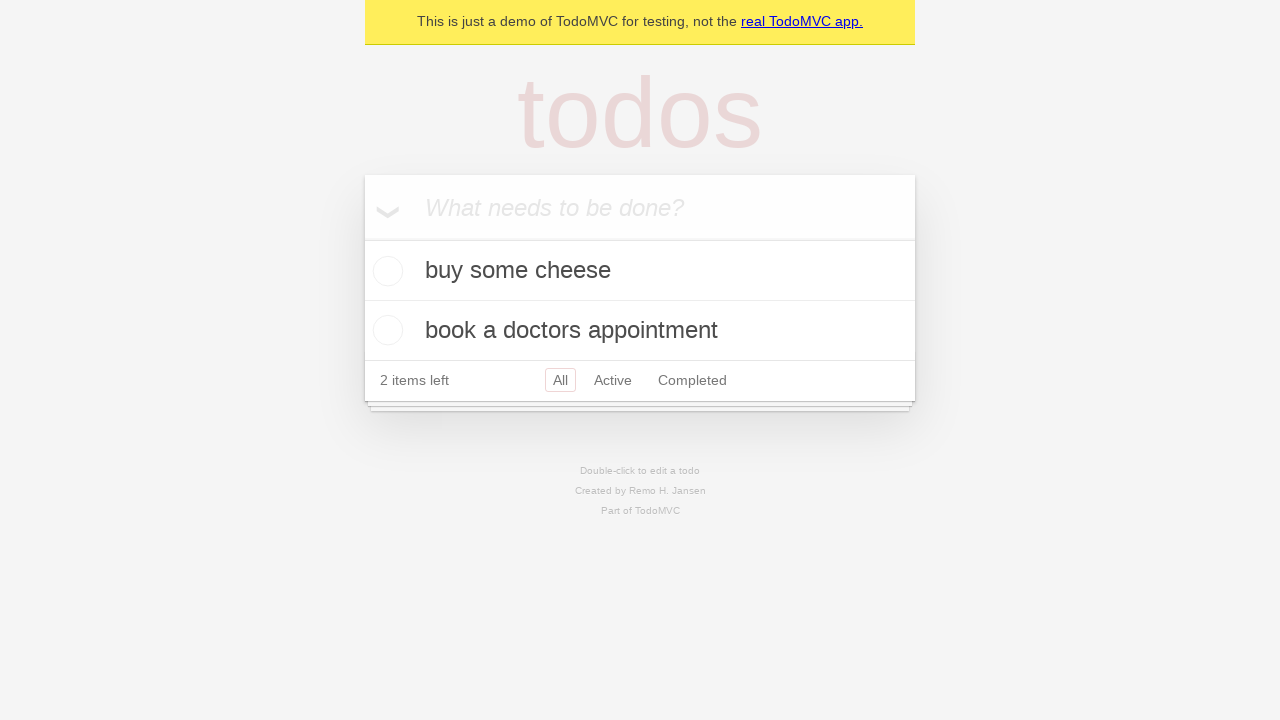

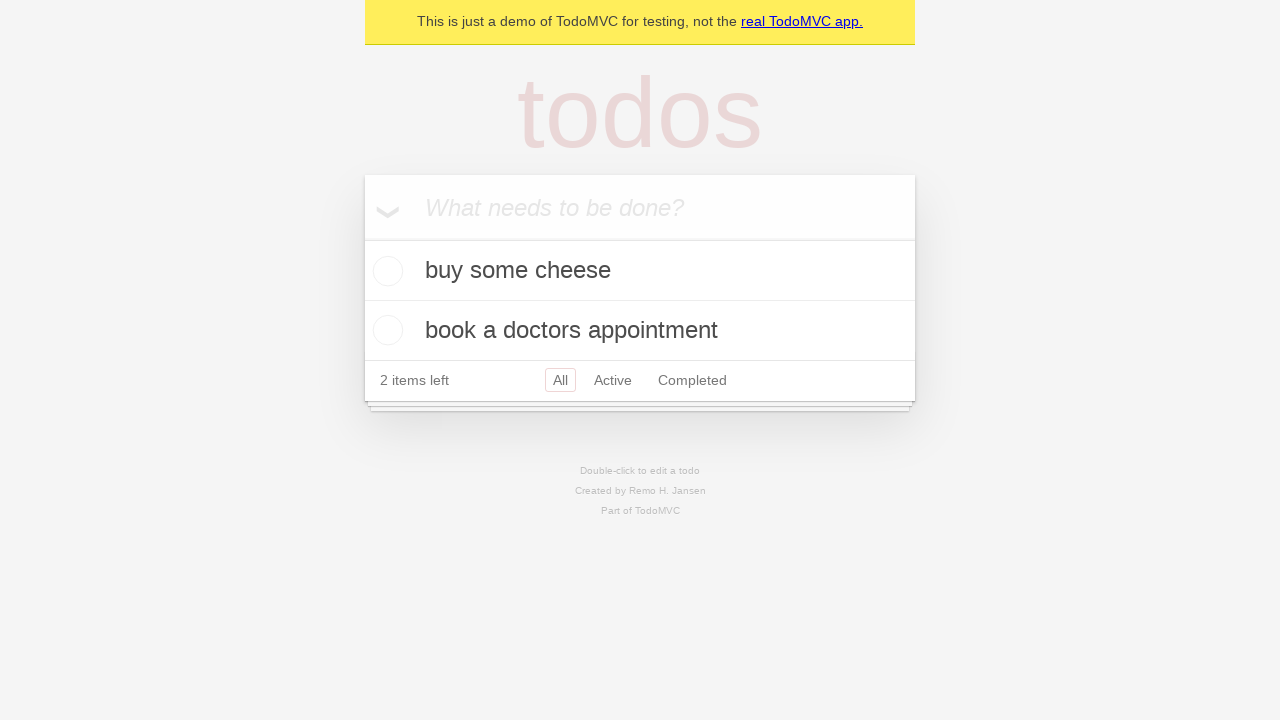